Tests form interaction by filling a text field and selecting a value from a dropdown menu

Starting URL: http://www.only-testing-blog.blogspot.in/2014/01/textbox.html

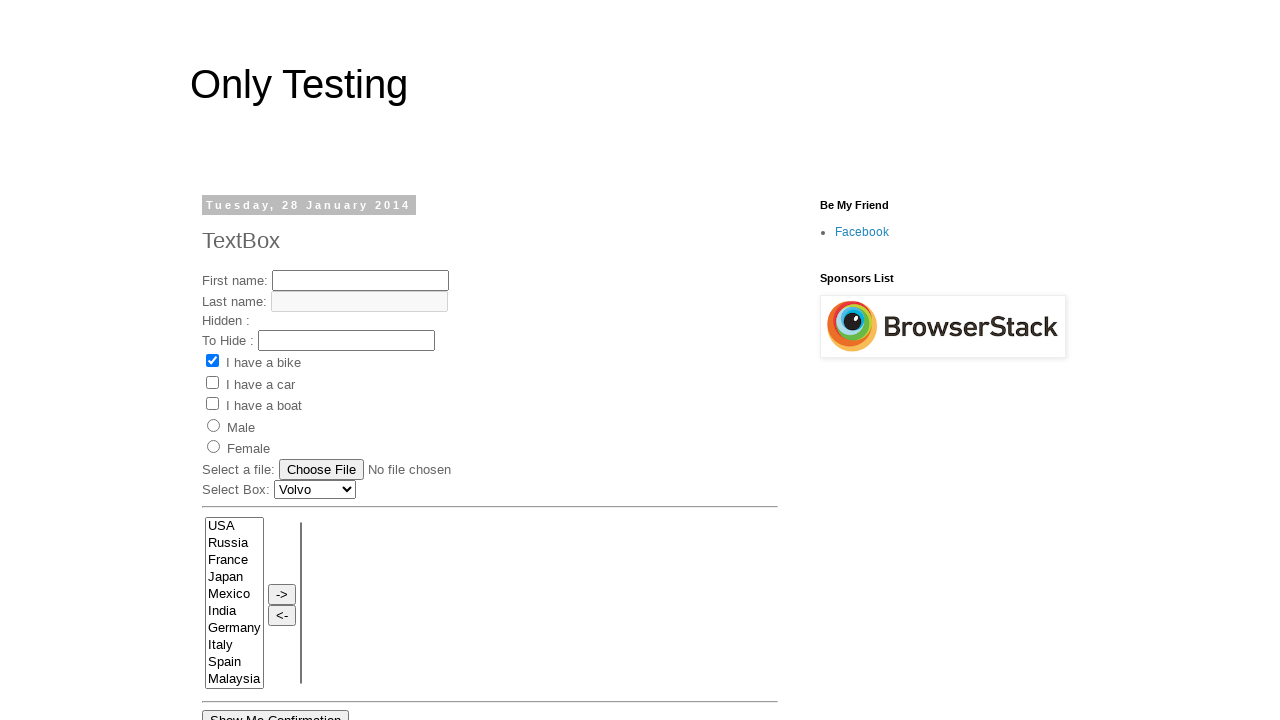

Filled text field with 'My First Name' on #text1
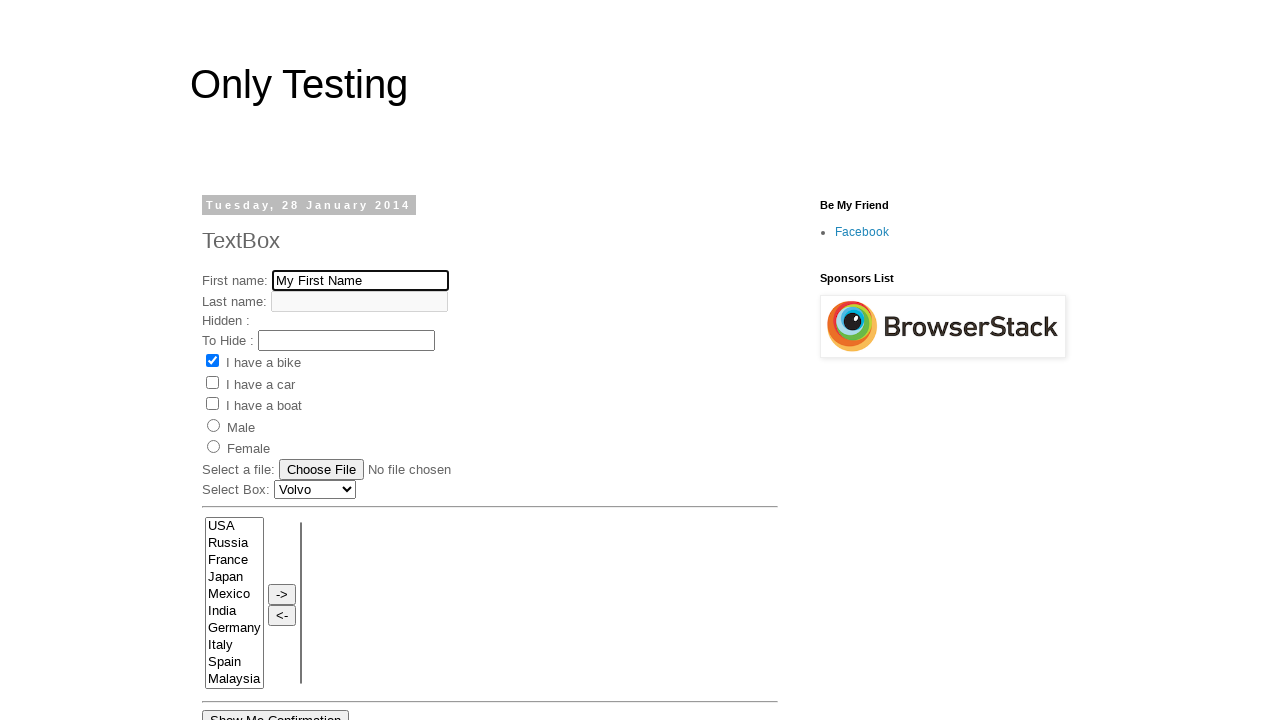

Selected 'Audi' from the car dropdown menu on #Carlist
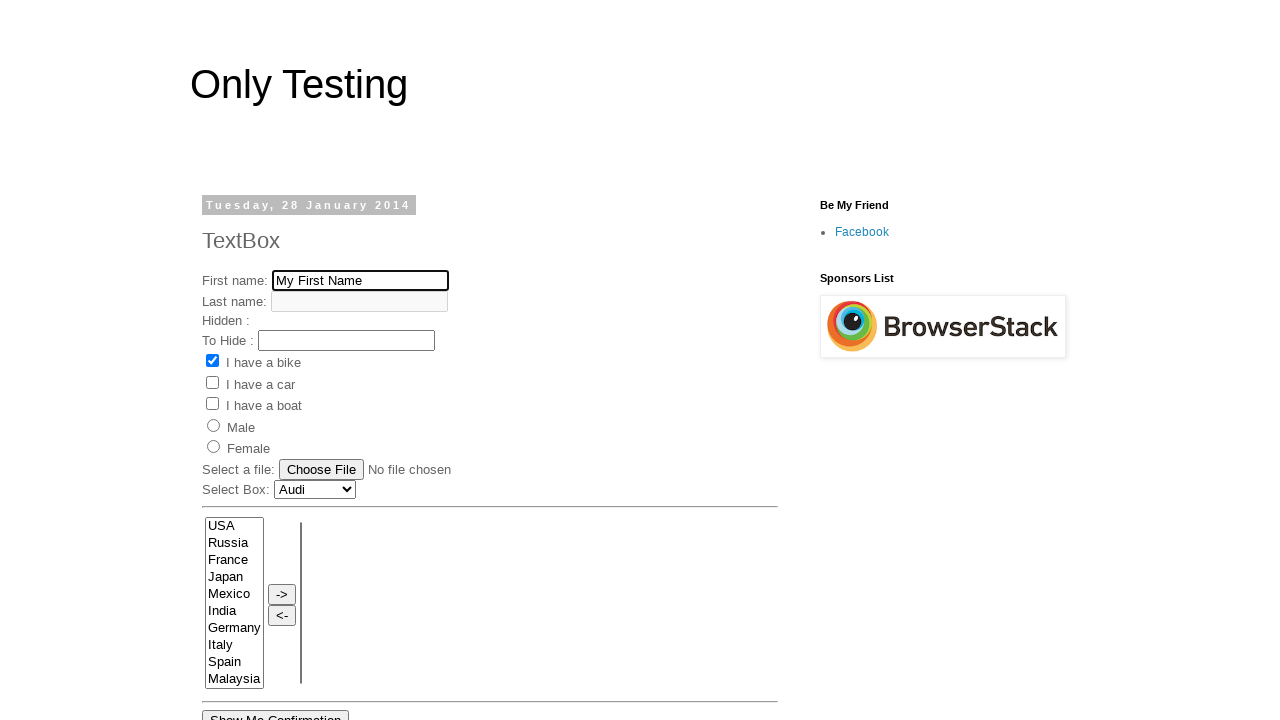

Text field 2 became visible and clickable
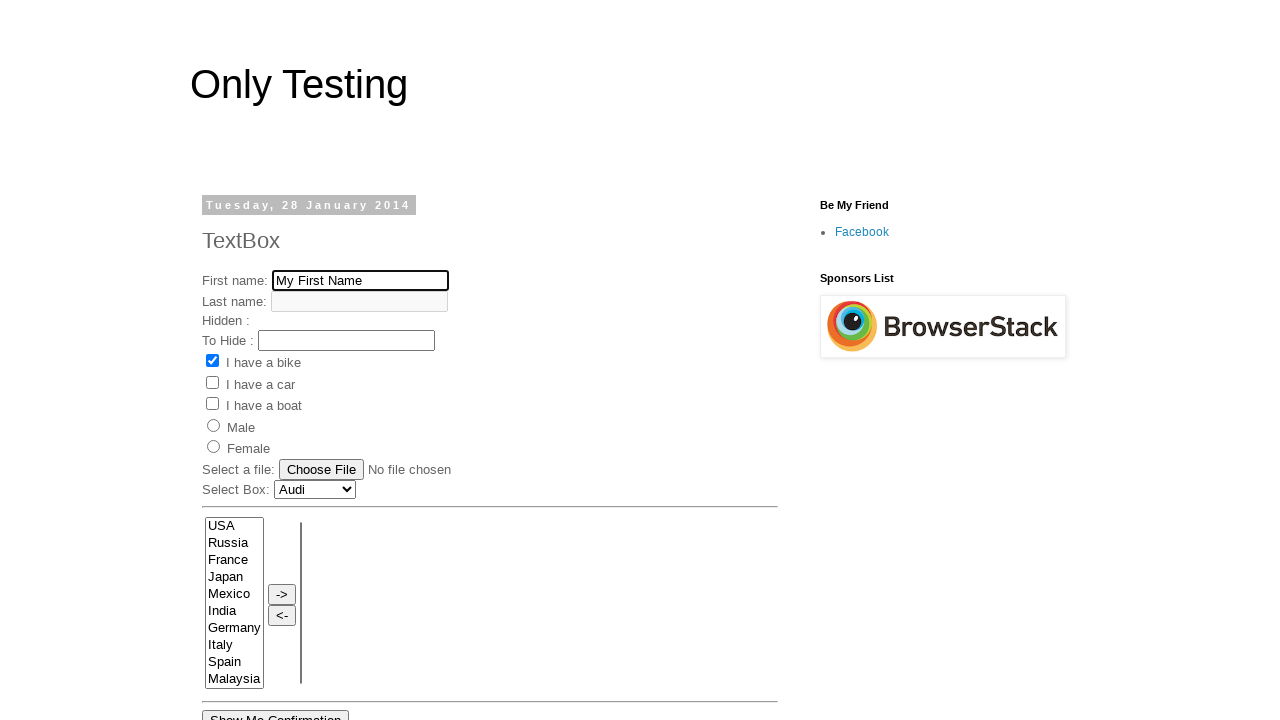

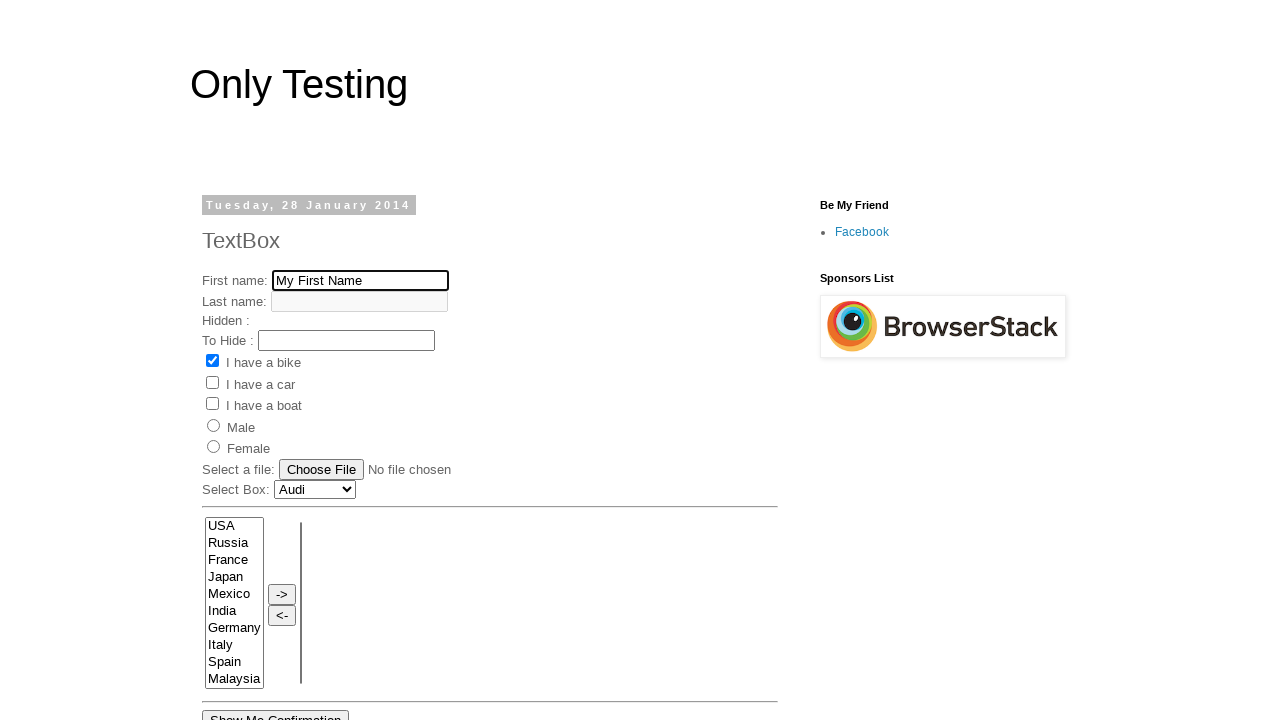